Simple test that navigates to the Webmotors homepage and maximizes the browser window

Starting URL: https://www.webmotors.com.br/

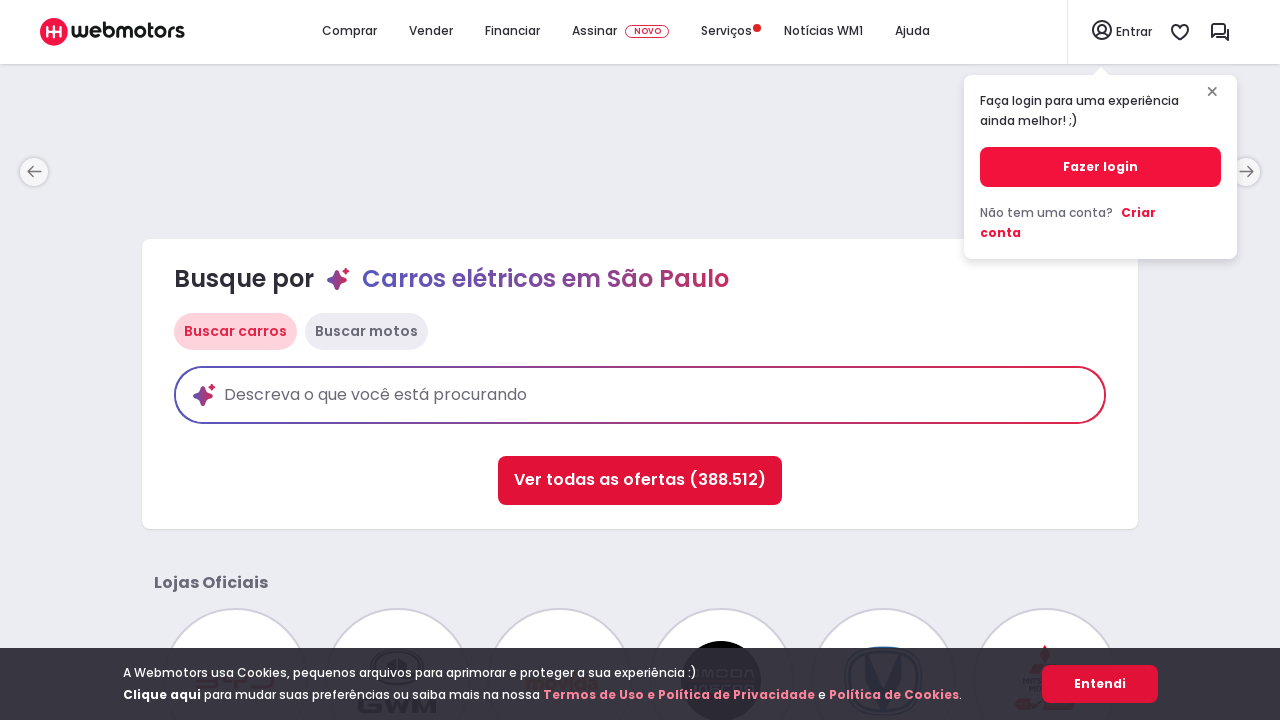

Waited for page DOM content to load
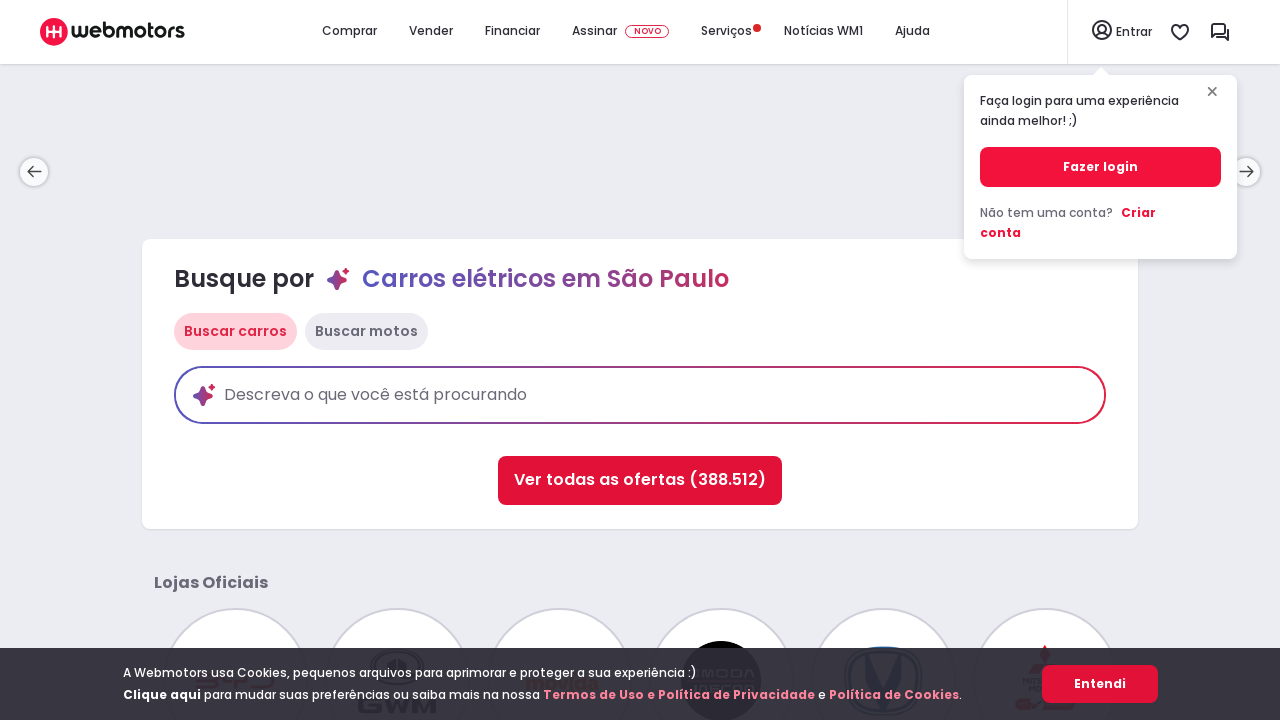

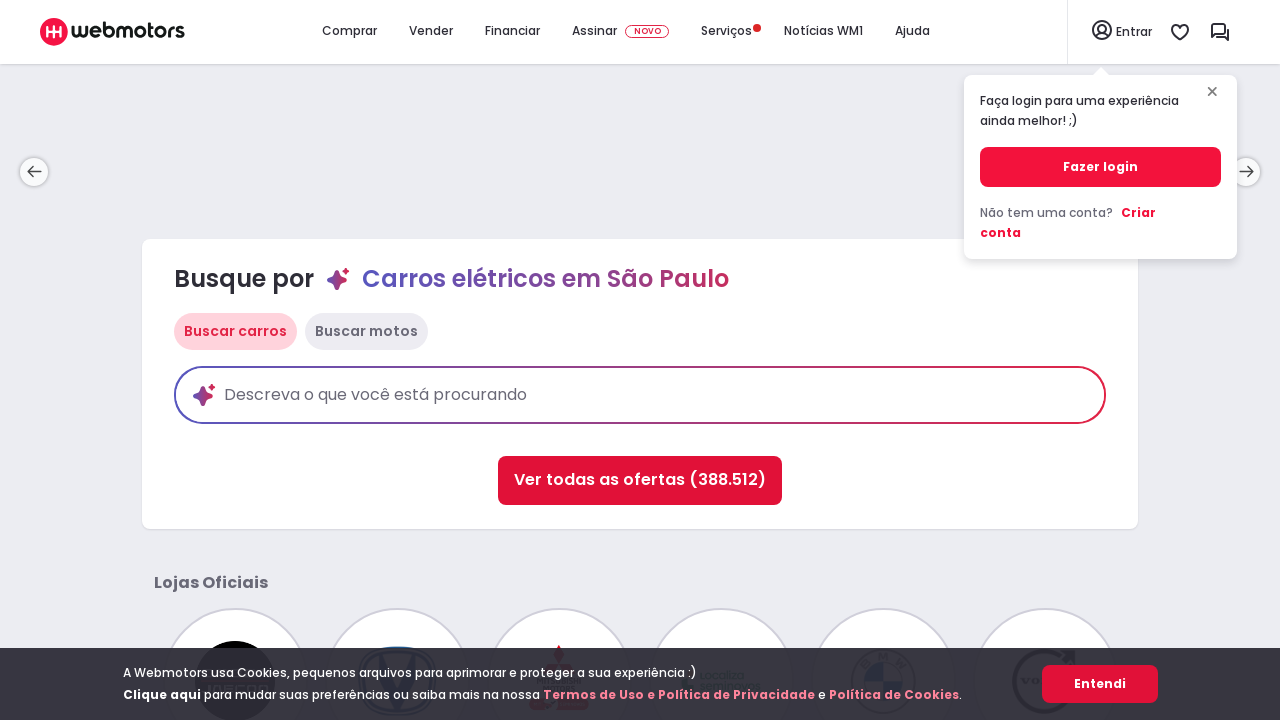